Tests hover functionality by hovering over a user avatar to reveal additional information, then clicking the view profile link

Starting URL: https://the-internet.herokuapp.com/hovers

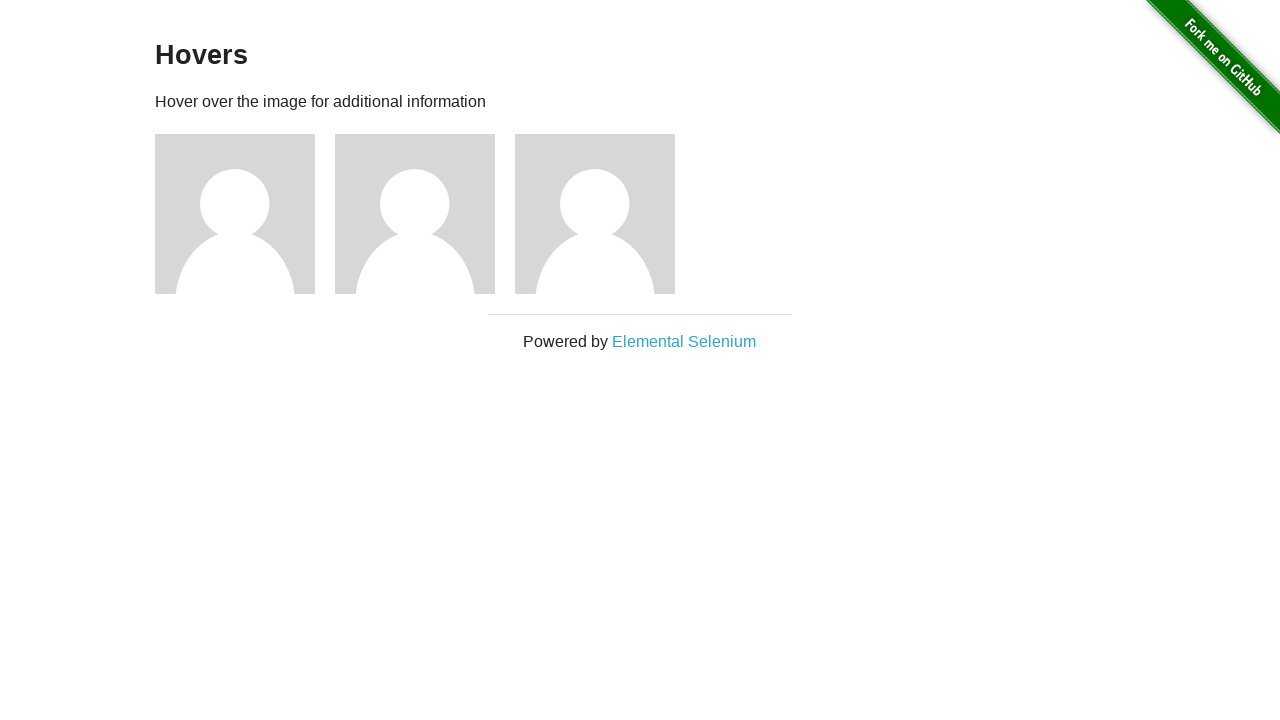

Hovered over first user avatar to reveal additional information at (235, 214) on img[alt='User Avatar'] >> nth=0
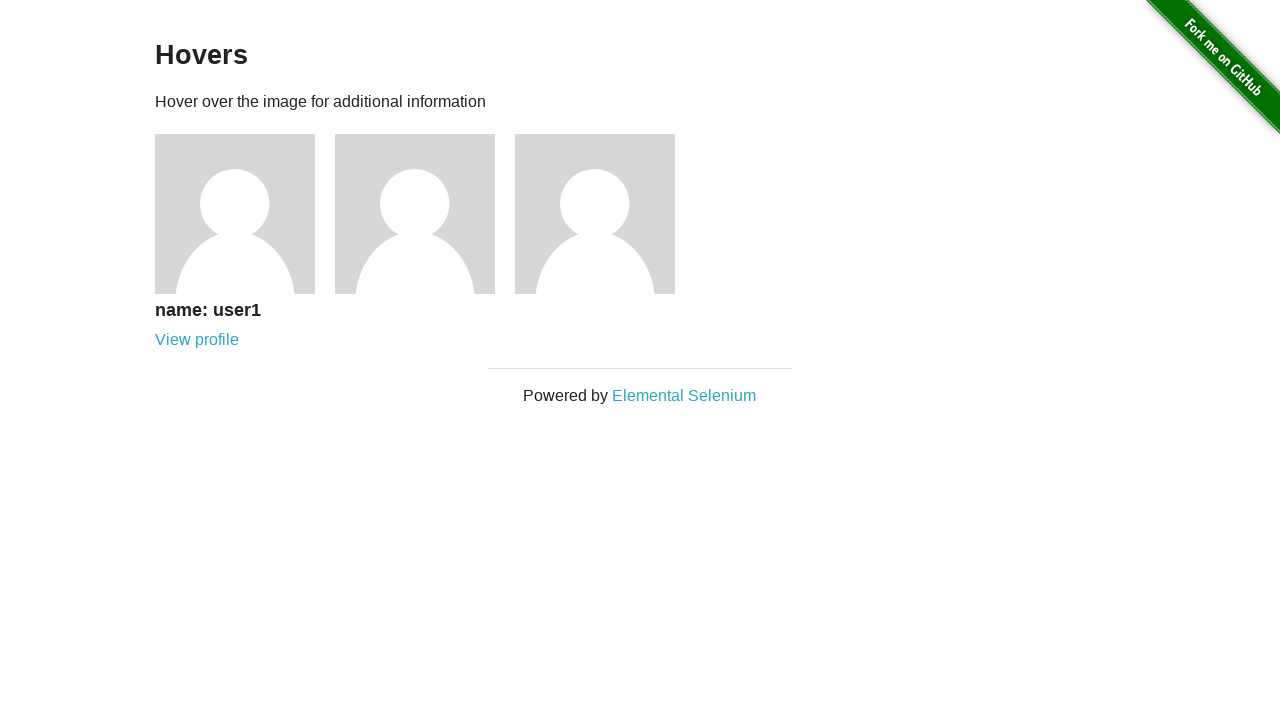

Waited for hover content to appear
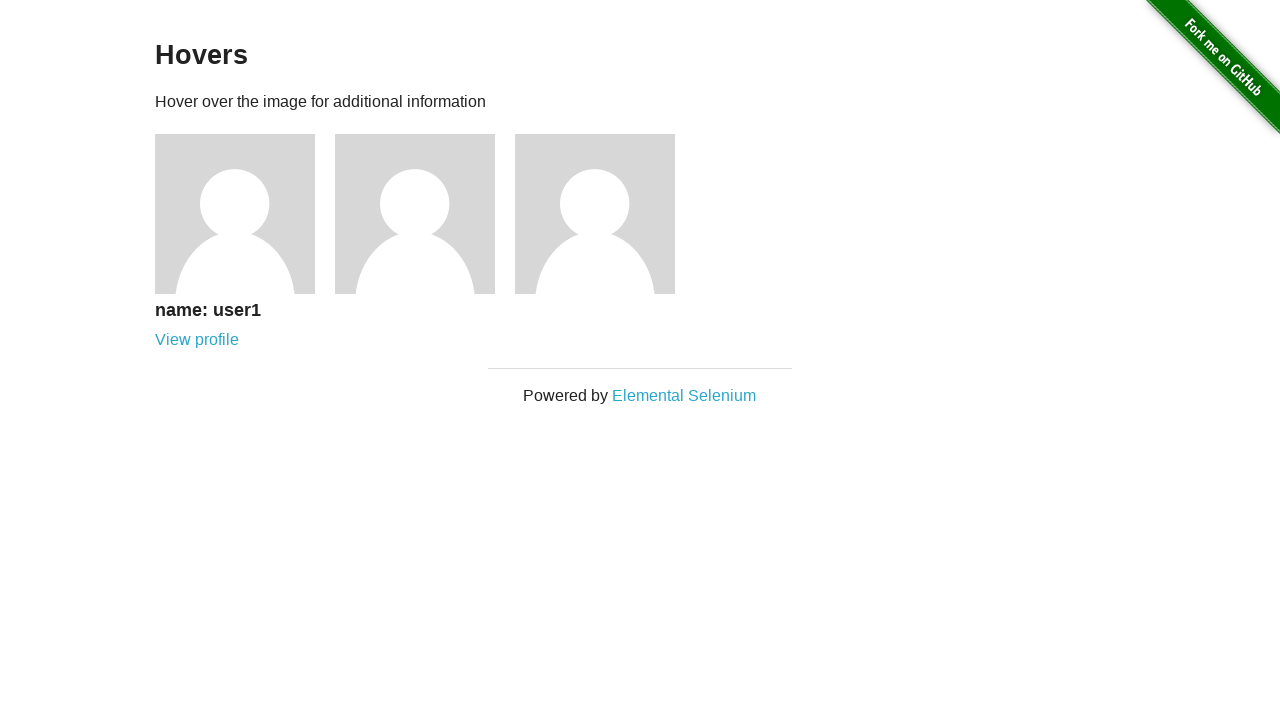

Clicked View profile link for user 1 at (197, 340) on a[href='/users/1']
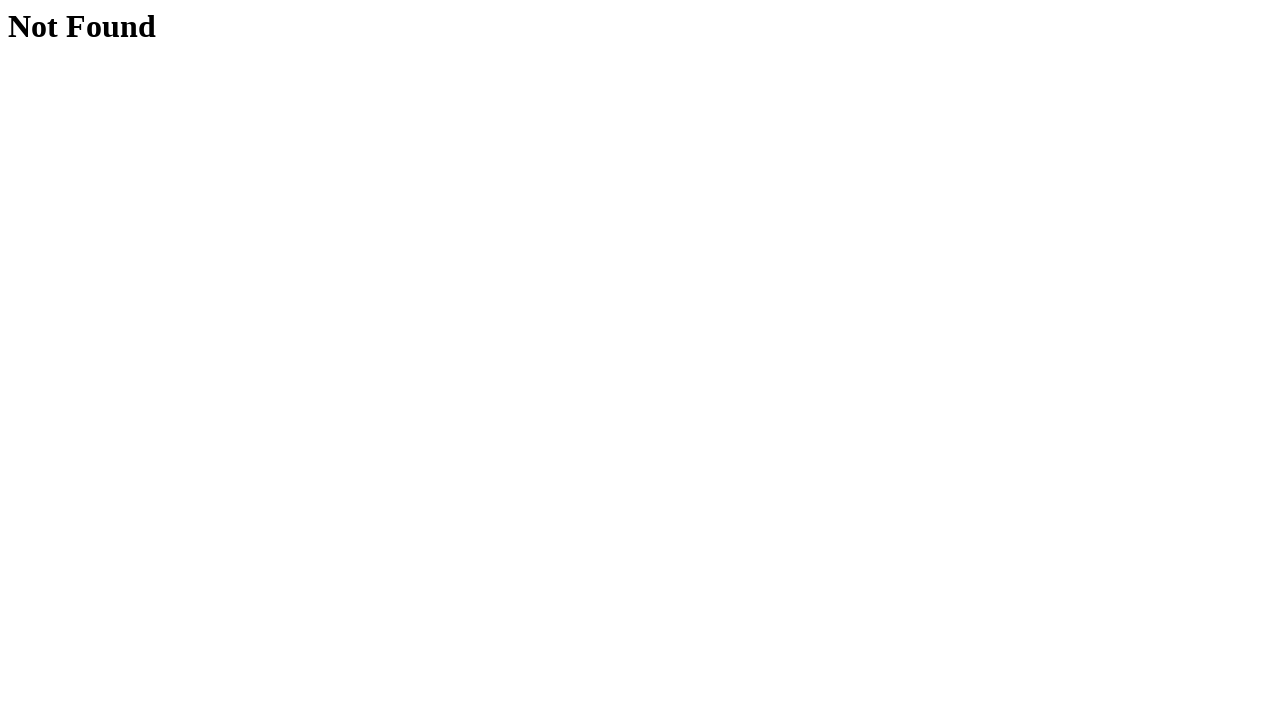

Waited for page to load after navigation
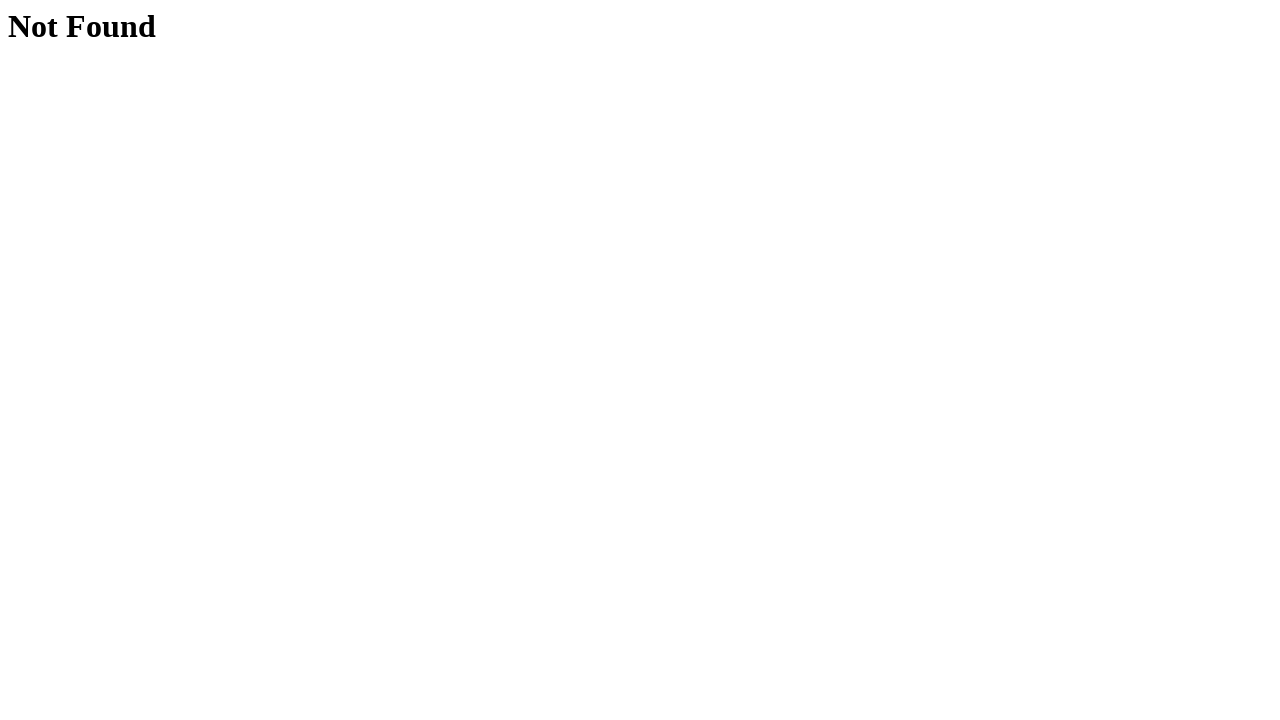

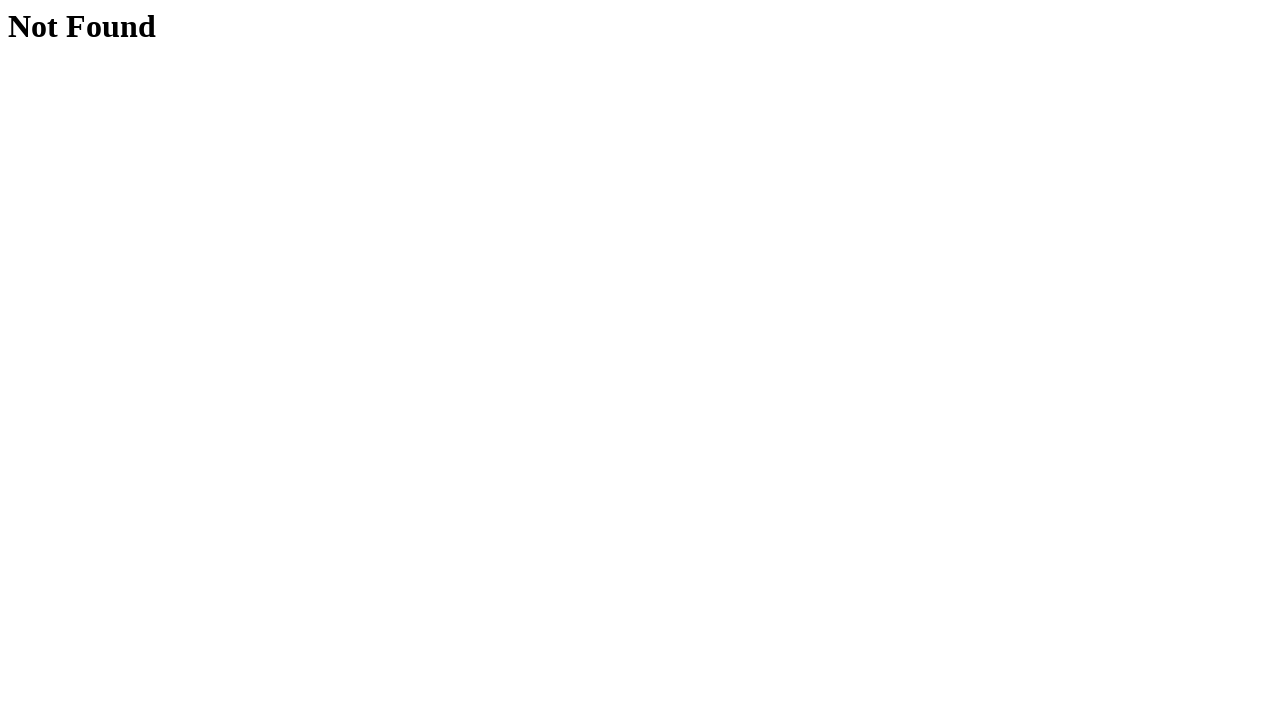